Tests the vocabulary search functionality on the Brazilian Academy of Letters website by entering a word in the search box and clicking the search button to verify if the word exists in the vocabulary.

Starting URL: https://www.academia.org.br/print/nossa-lingua/busca-no-vocabulario

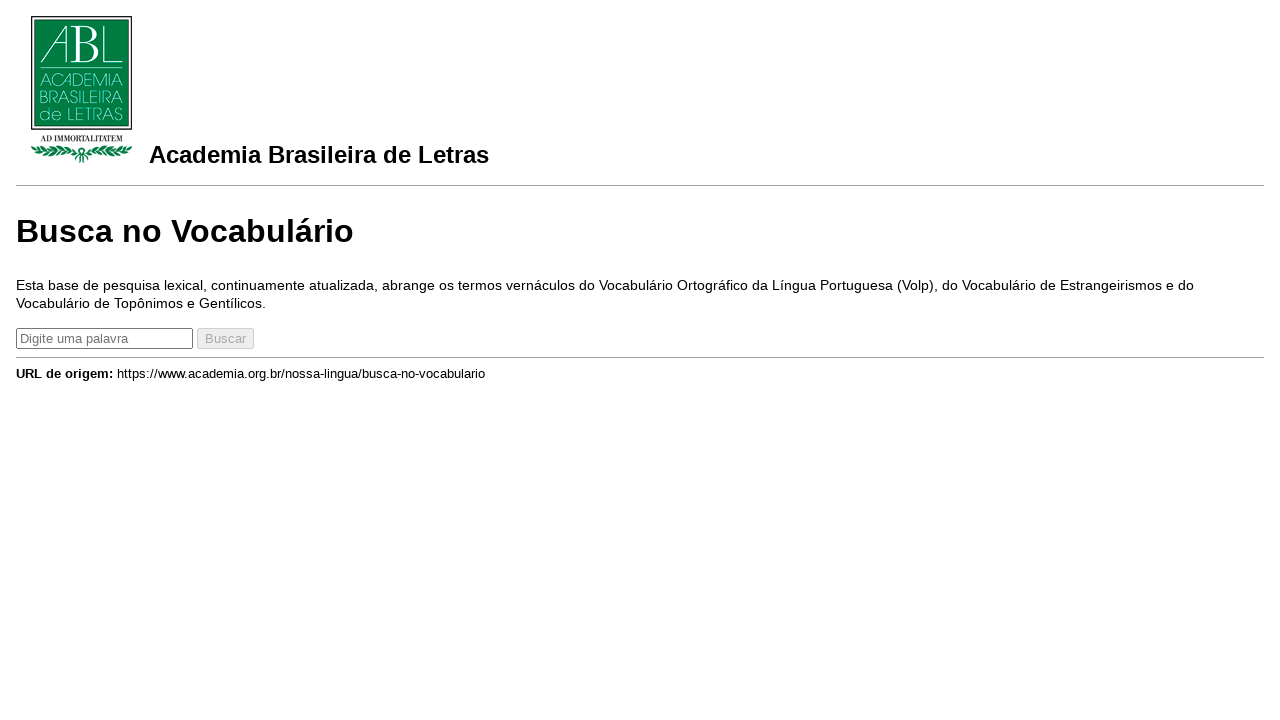

Search input field is available
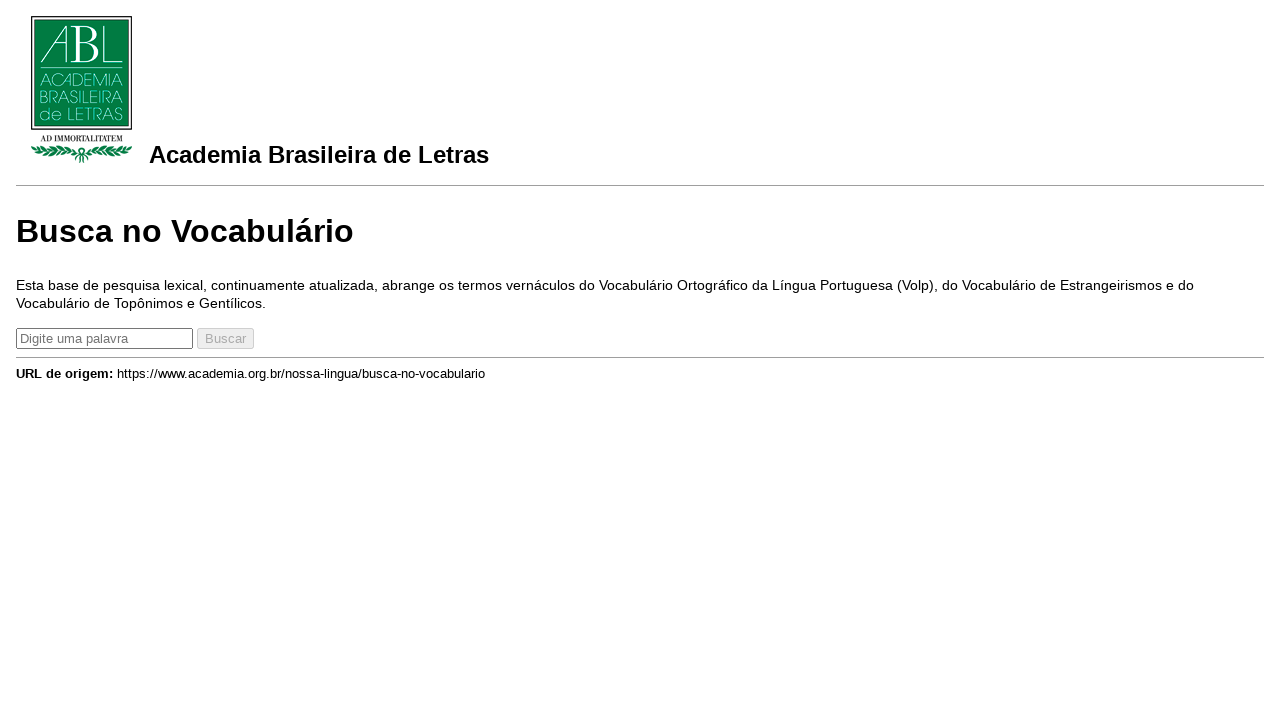

Filled search box with 'constituinte' on input
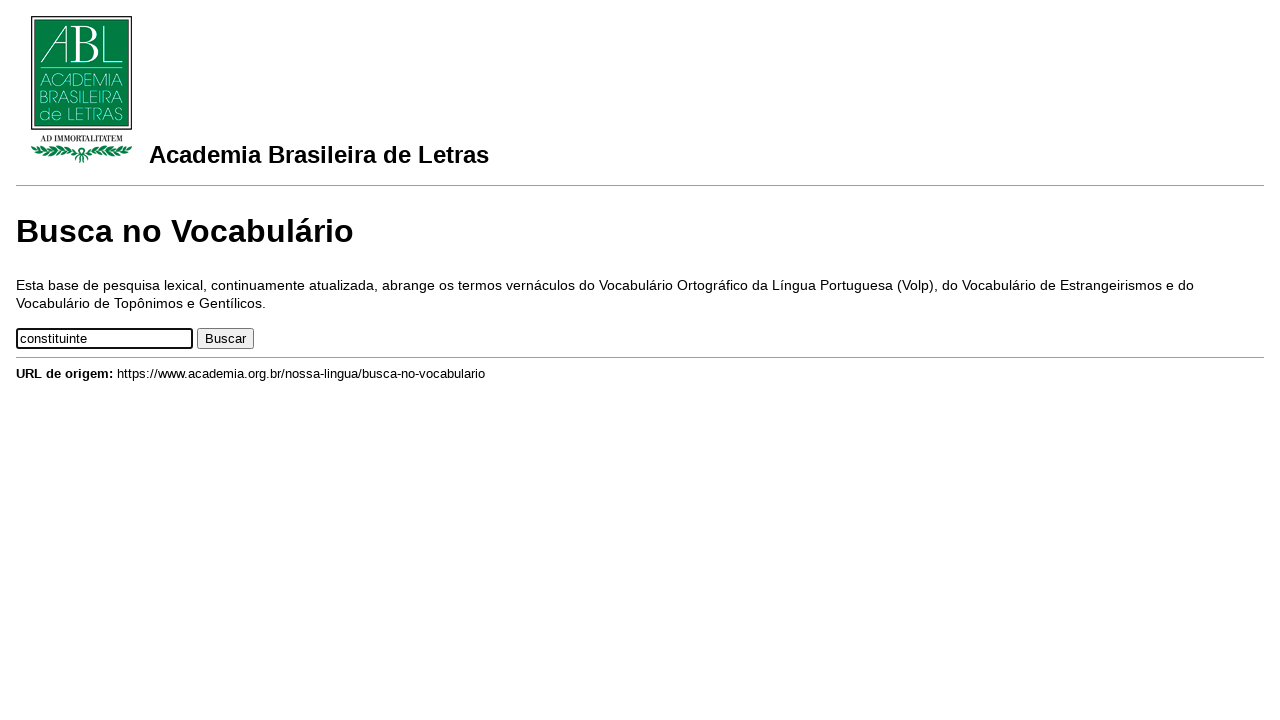

Clicked search button to search for 'constituinte' at (226, 339) on button.btn.btn-primary
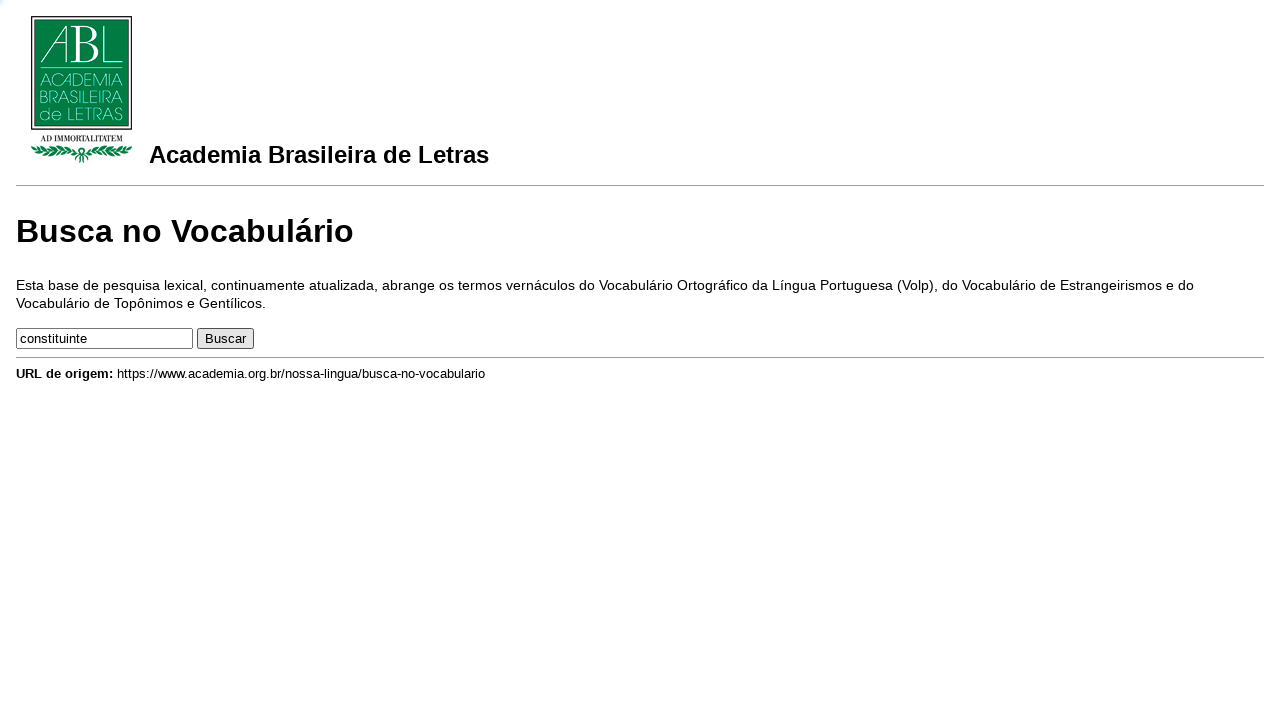

Search results for 'constituinte' appeared
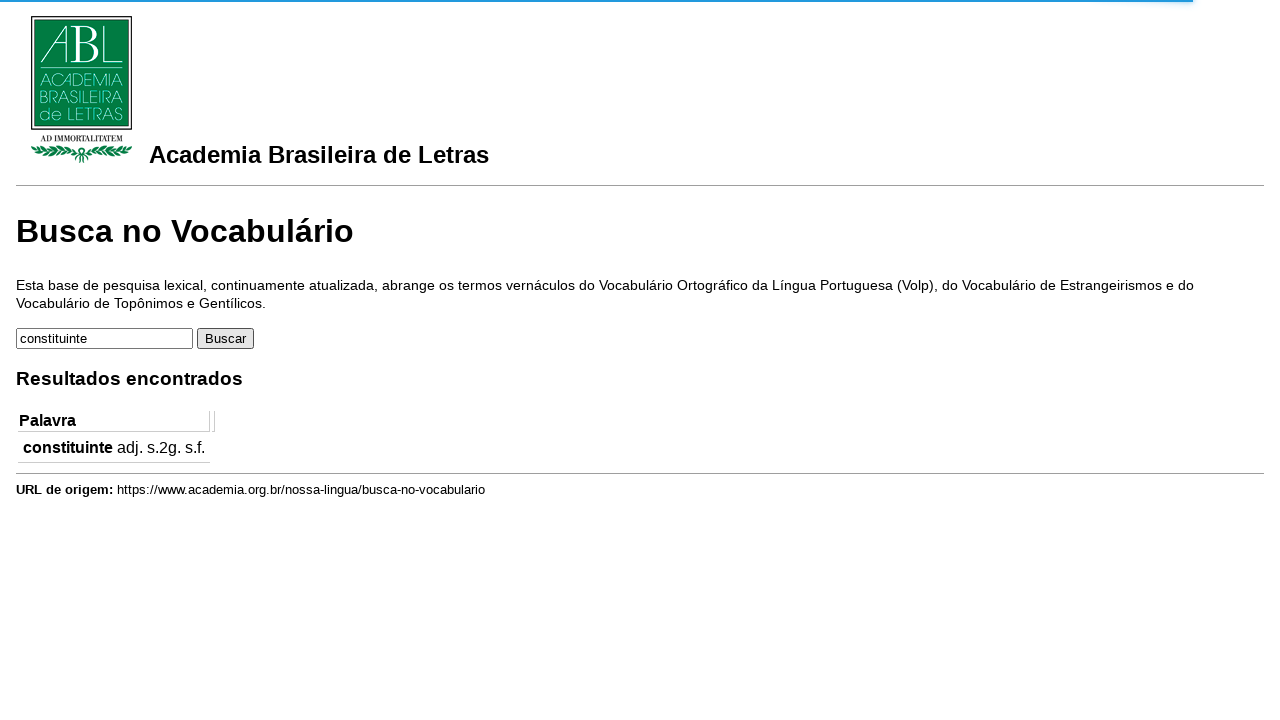

Filled search box with 'palavra' on input
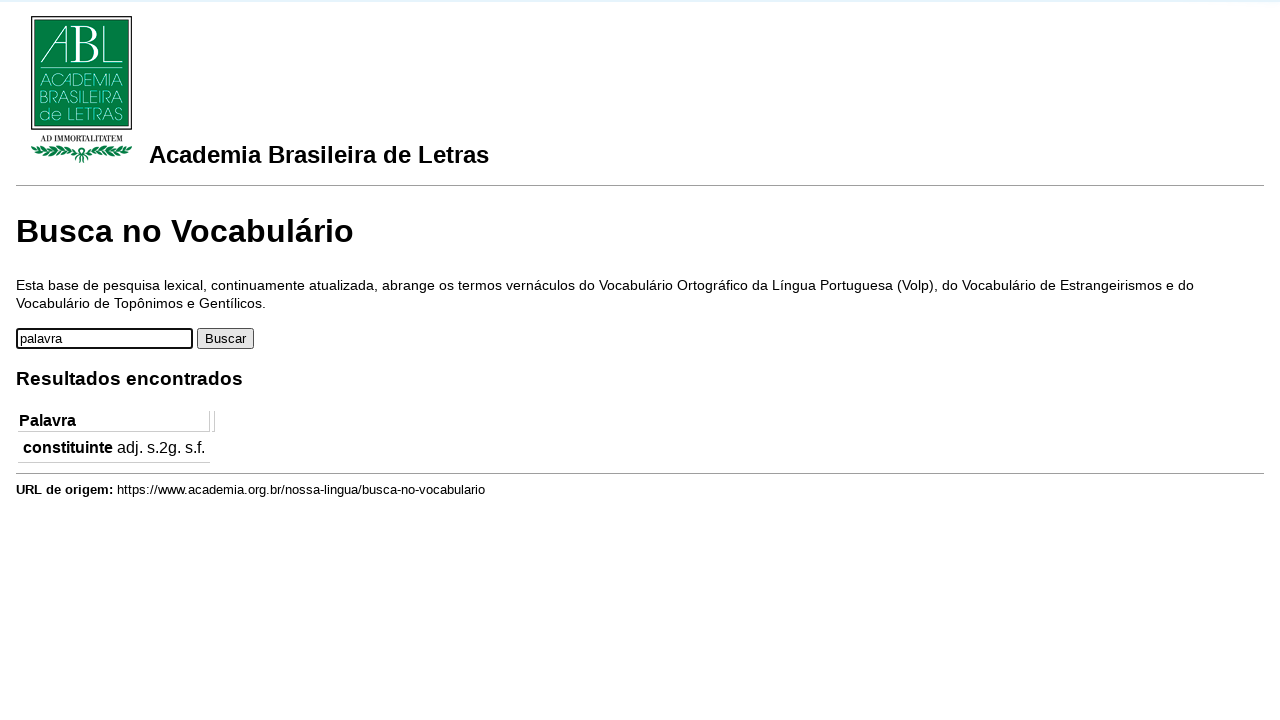

Clicked search button to search for 'palavra' at (226, 339) on button.btn.btn-primary
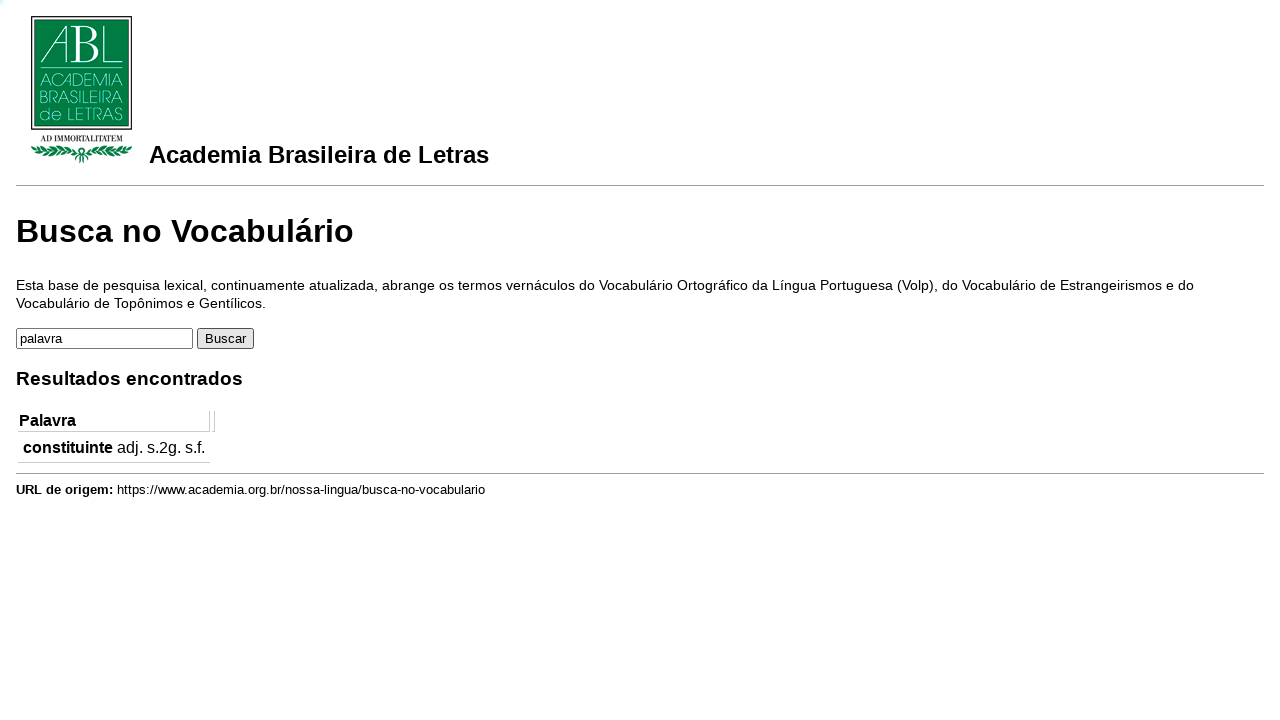

Waited for search results to update
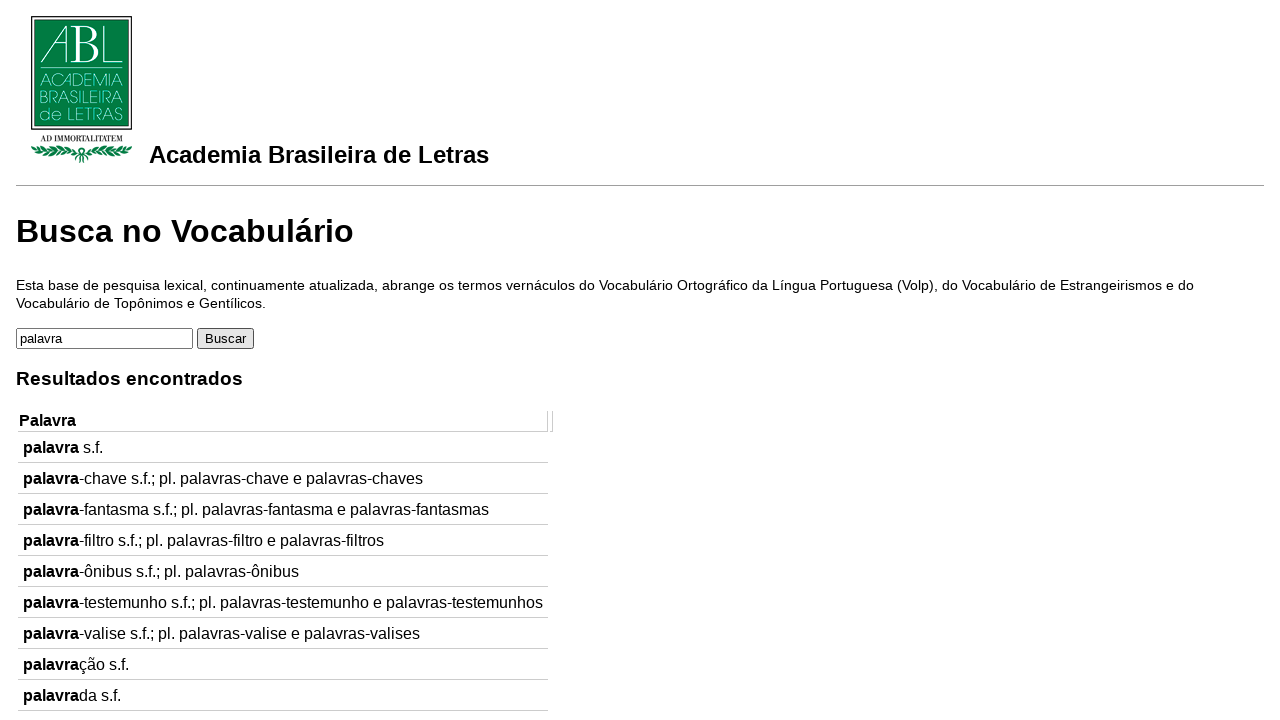

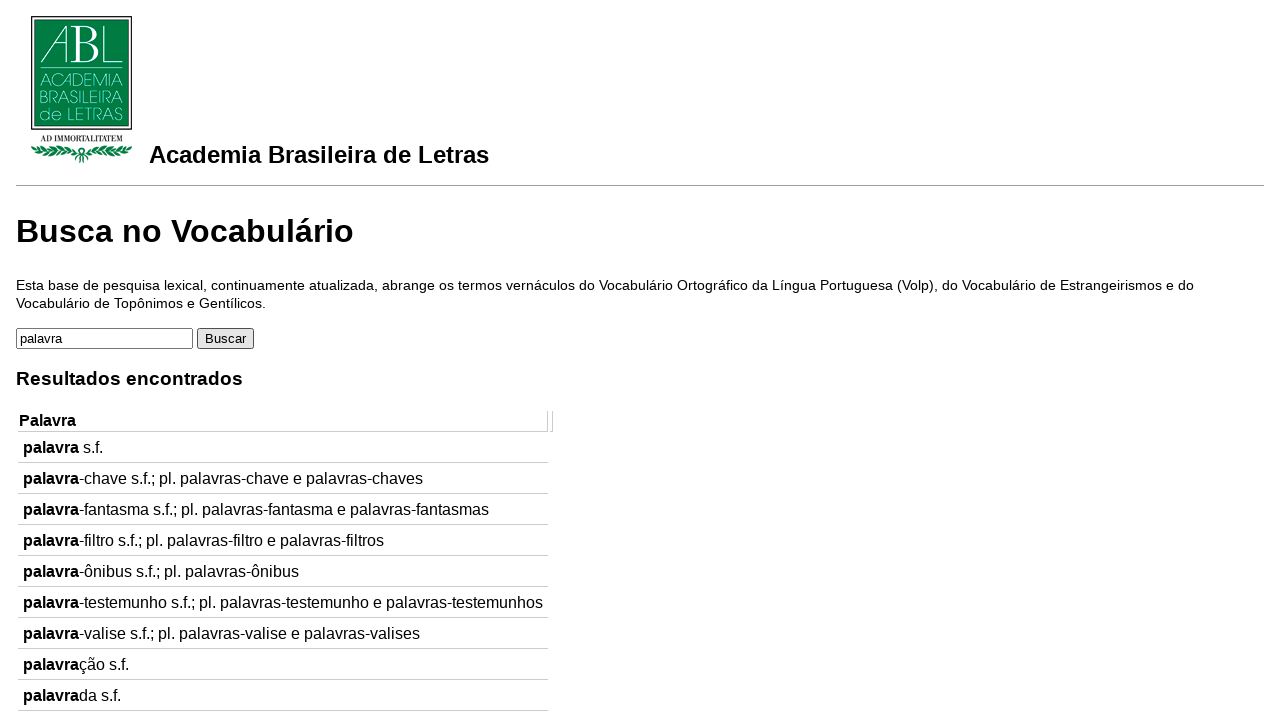